Tests radio button and checkbox selection on Google Forms by selecting "Đà Nẵng" radio option and "Mì Quảng" checkbox, verifying their selection states

Starting URL: https://docs.google.com/forms/d/e/1FAIpQLSfiypnd69zhuDkjKgqvpID9kwO29UCzeCVrGGtbNPZXQok0jA/viewform

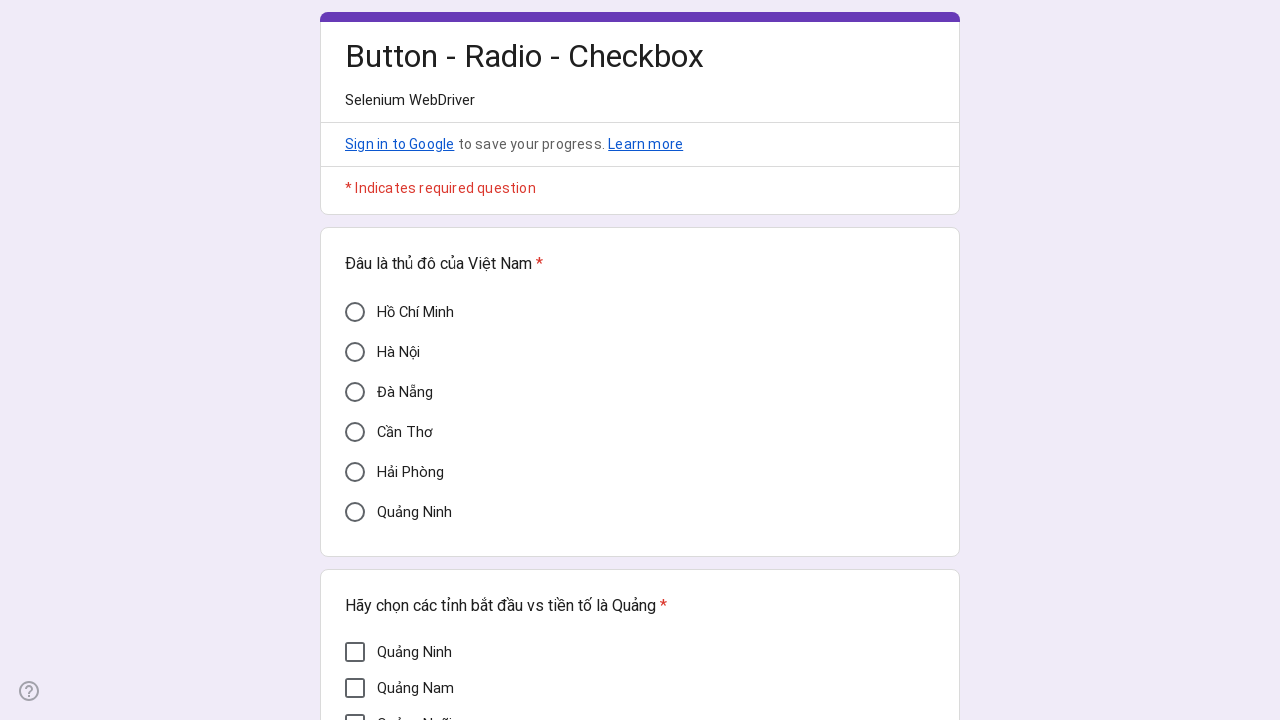

Waited for Google Form to load (3000ms timeout)
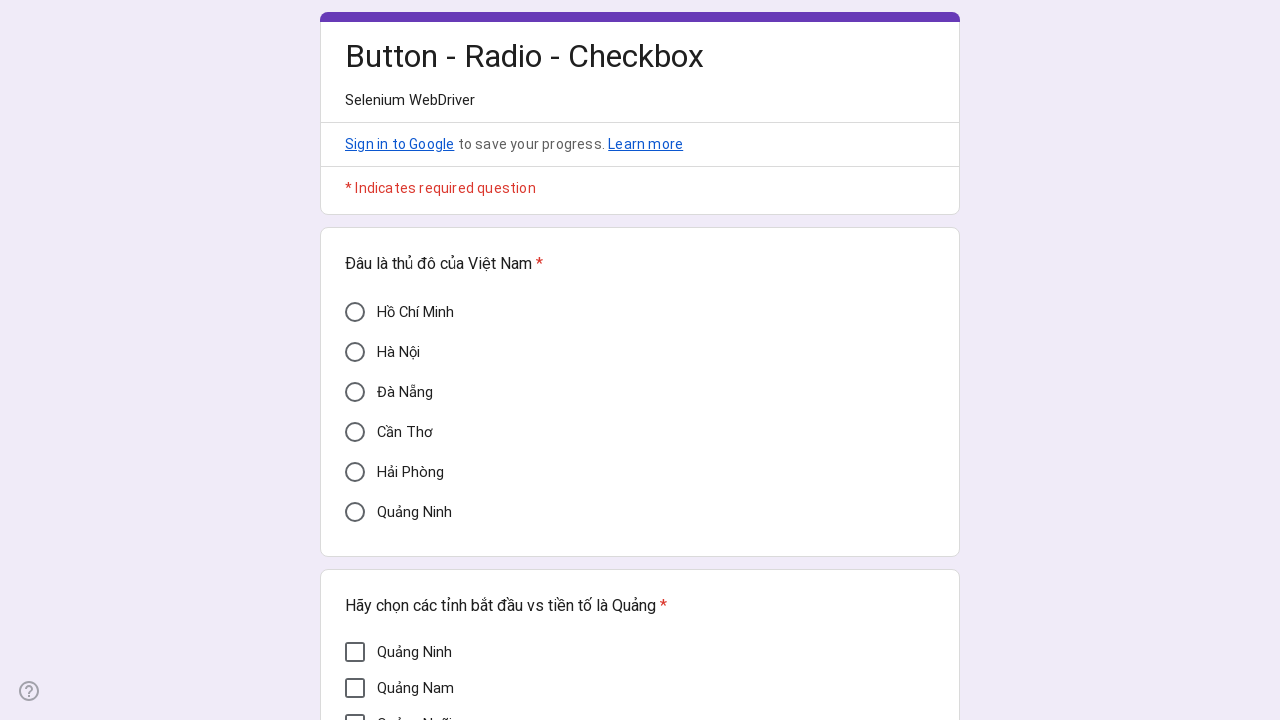

Located 'Đà Nẵng' radio button element
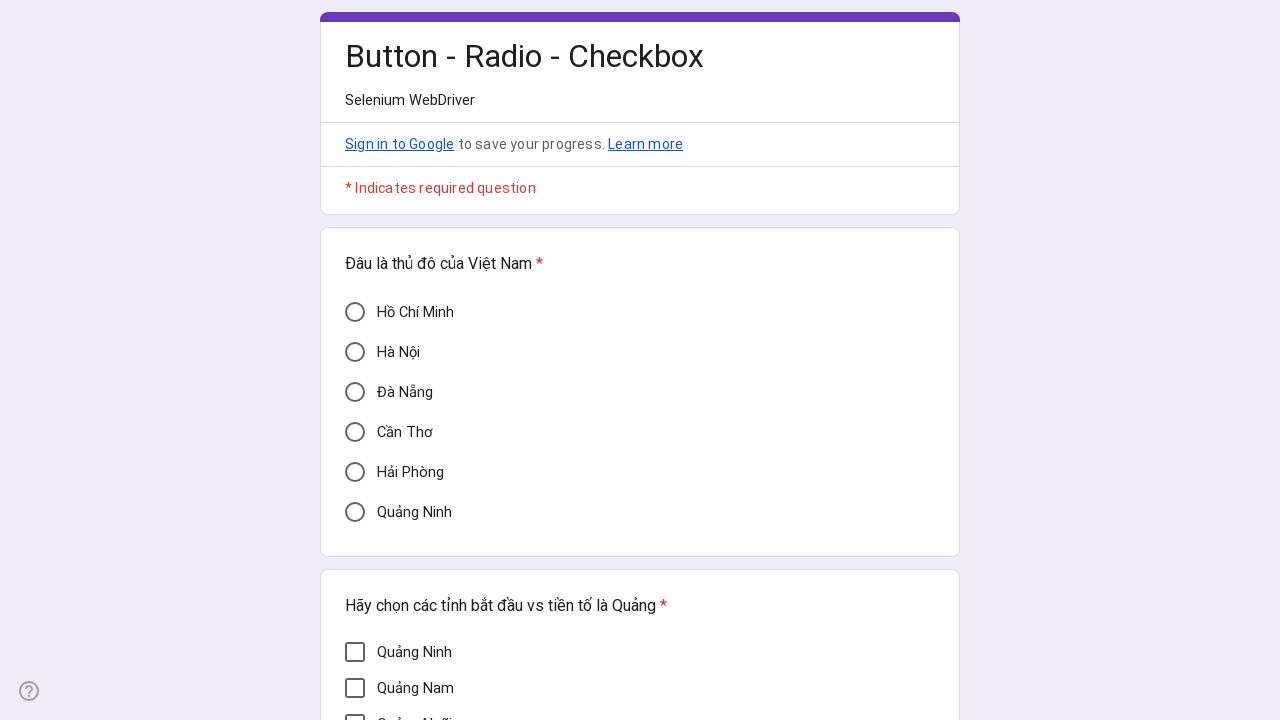

Clicked 'Đà Nẵng' radio button to select it
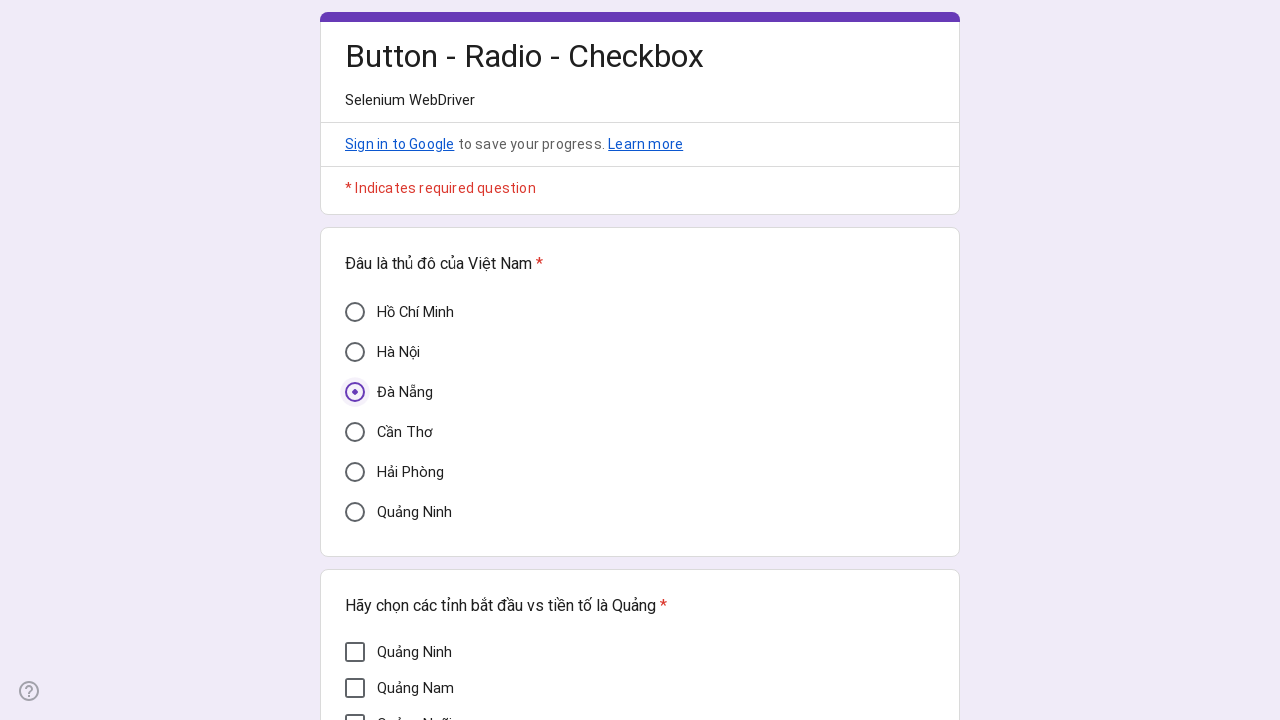

Verified 'Đà Nẵng' radio button is selected
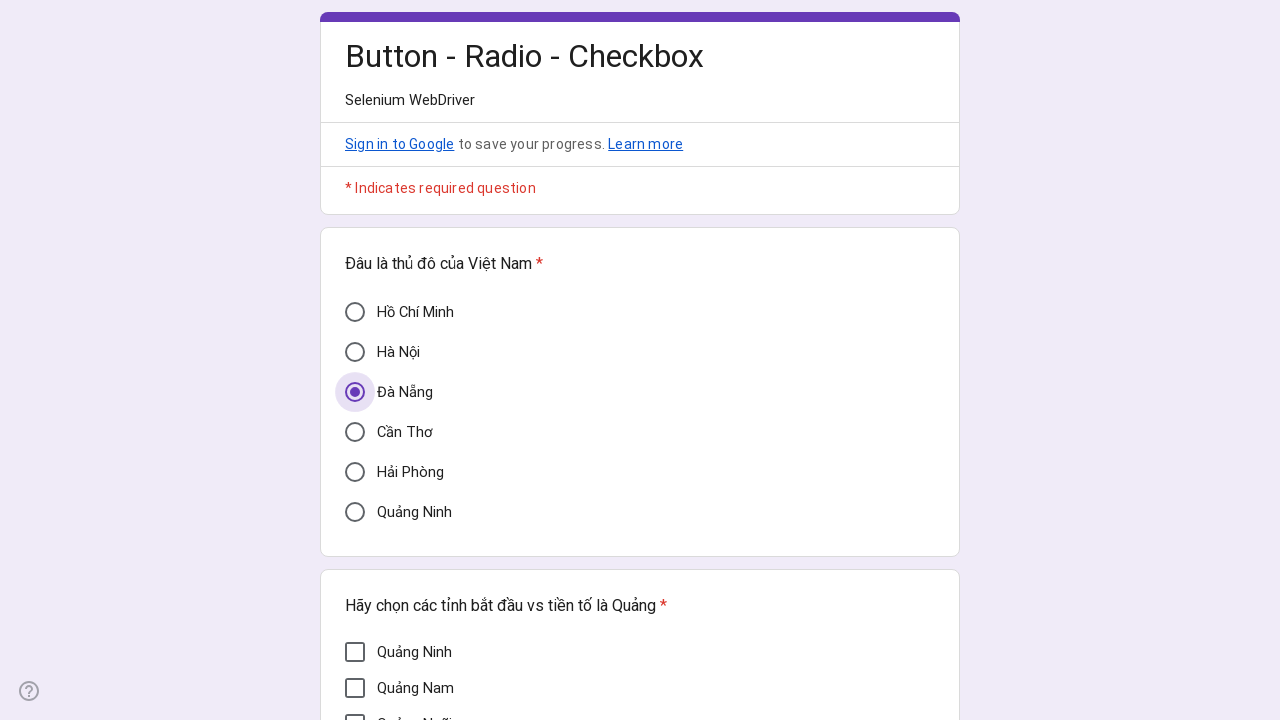

Located 'Mì Quảng' checkbox element
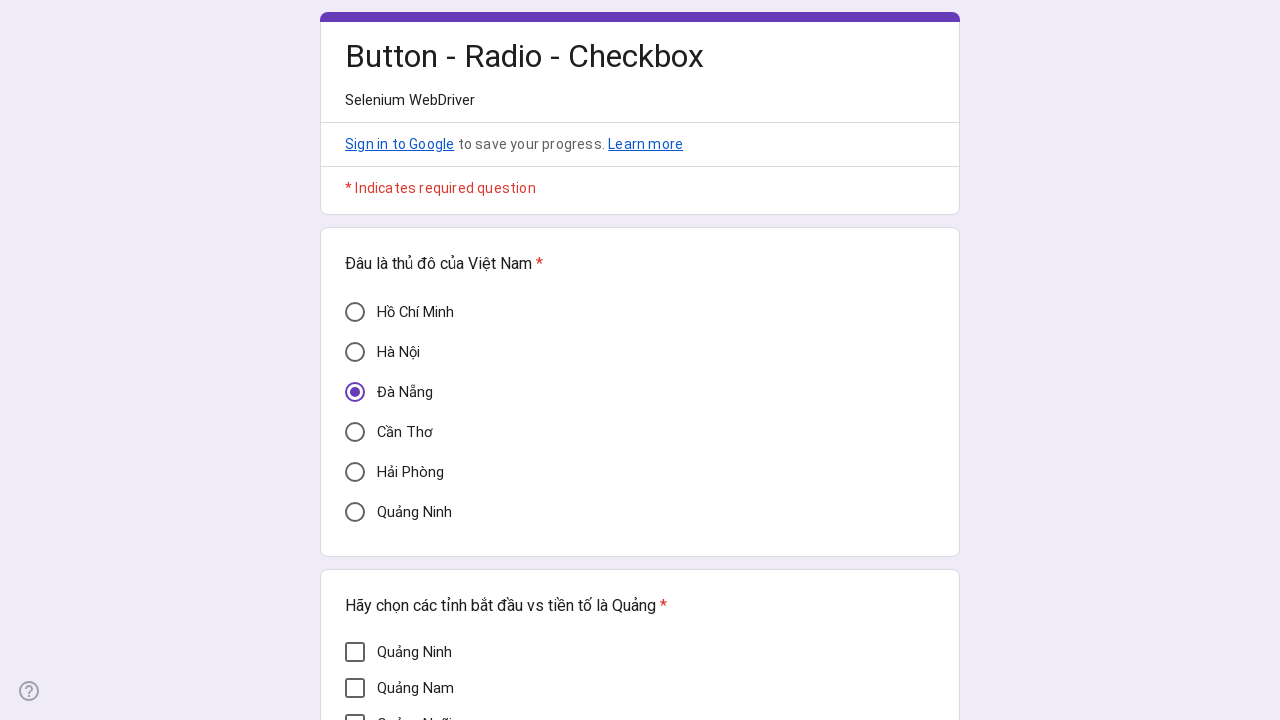

Clicked 'Mì Quảng' checkbox to select it at (355, 377) on div[aria-label='Mì Quảng']
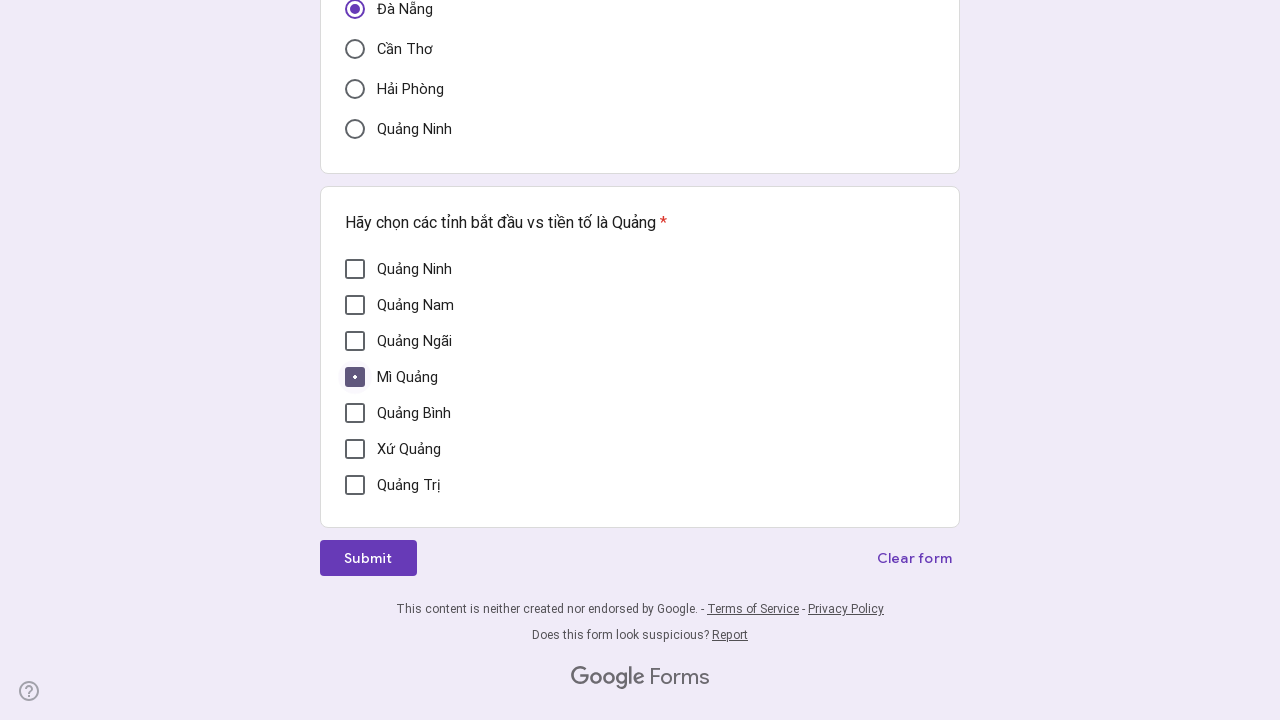

Verified 'Mì Quảng' checkbox is selected
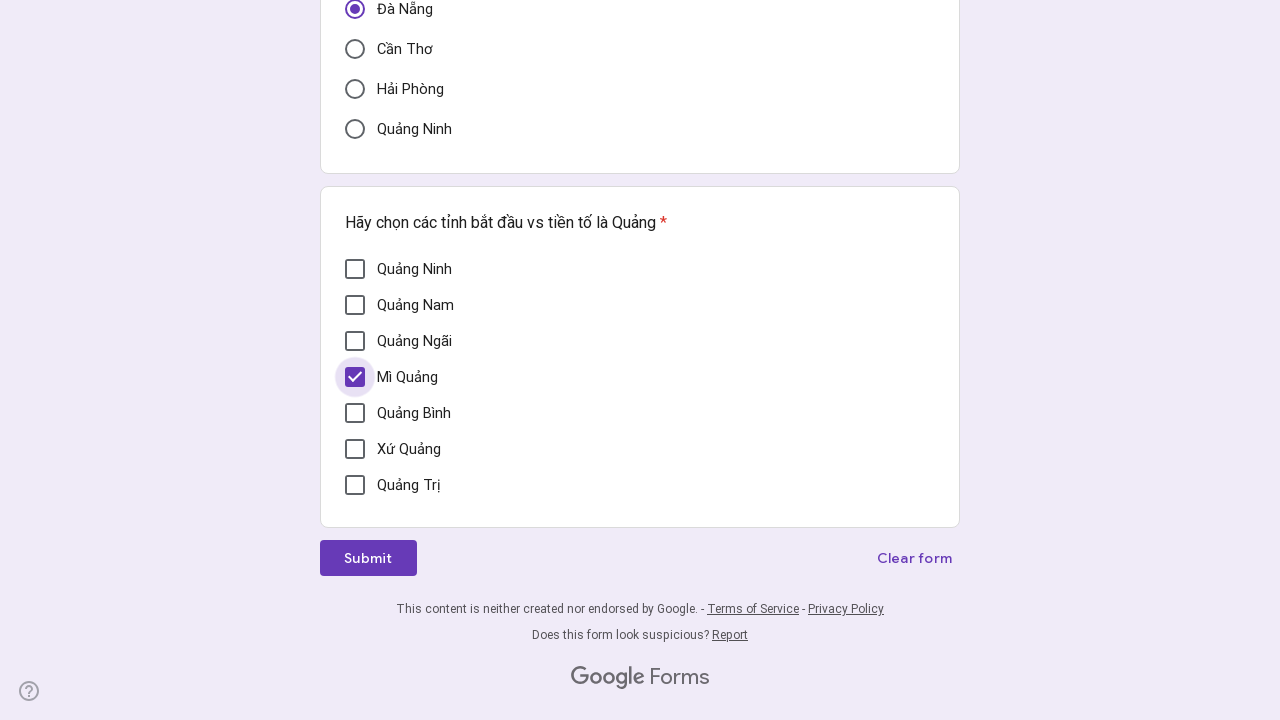

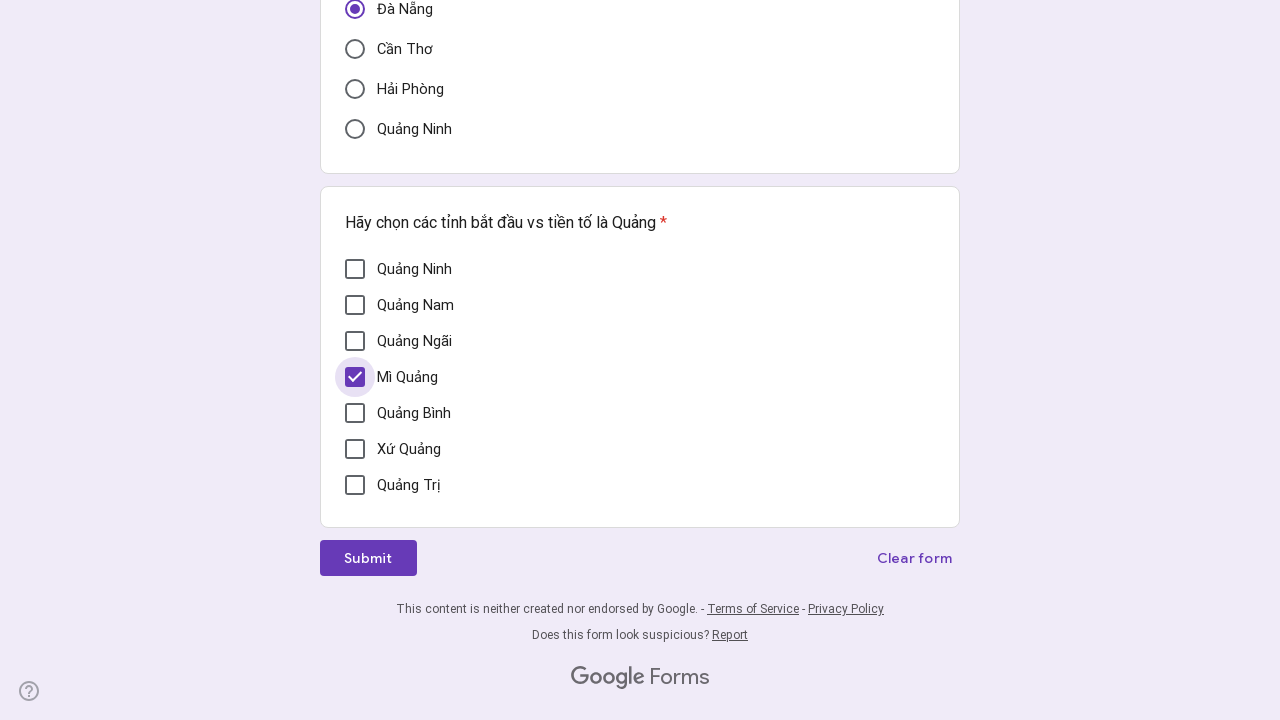